Tests drag and drop functionality by dragging an element onto a target drop zone using the dragAndDrop method

Starting URL: https://jqueryui.com/droppable/

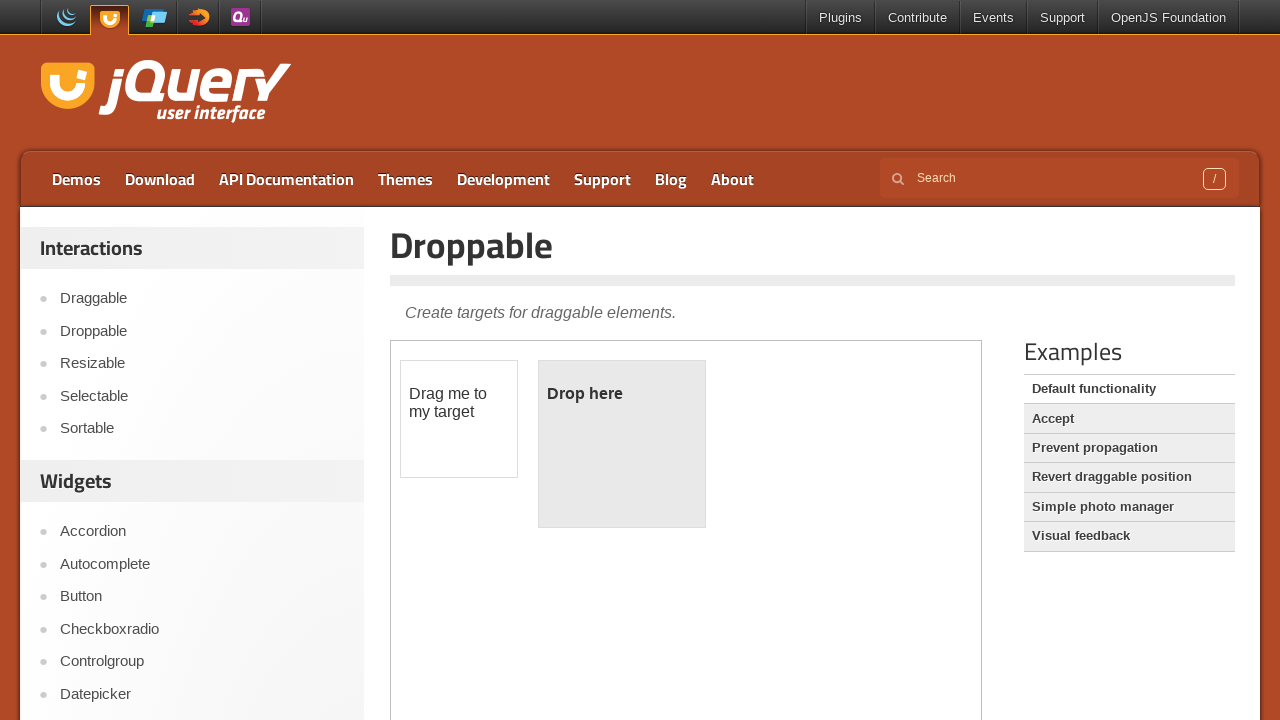

Navigated to jQuery UI droppable demo page
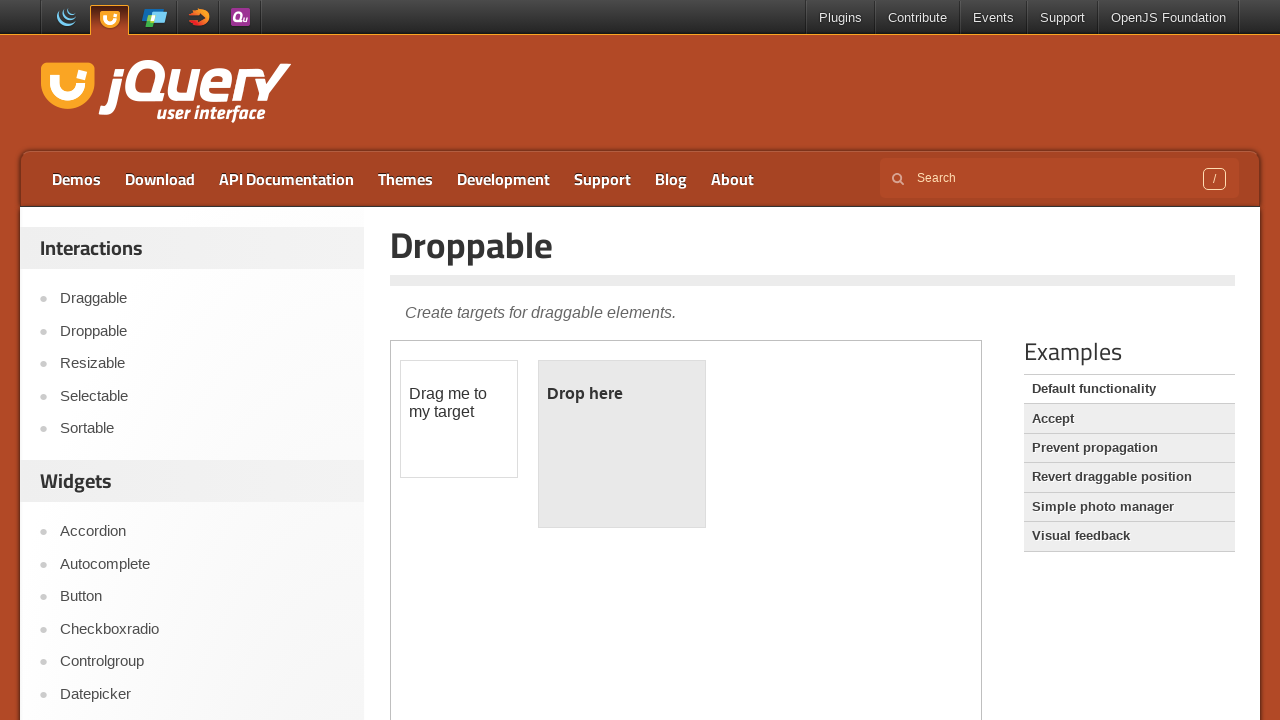

Located and selected the iframe containing drag and drop elements
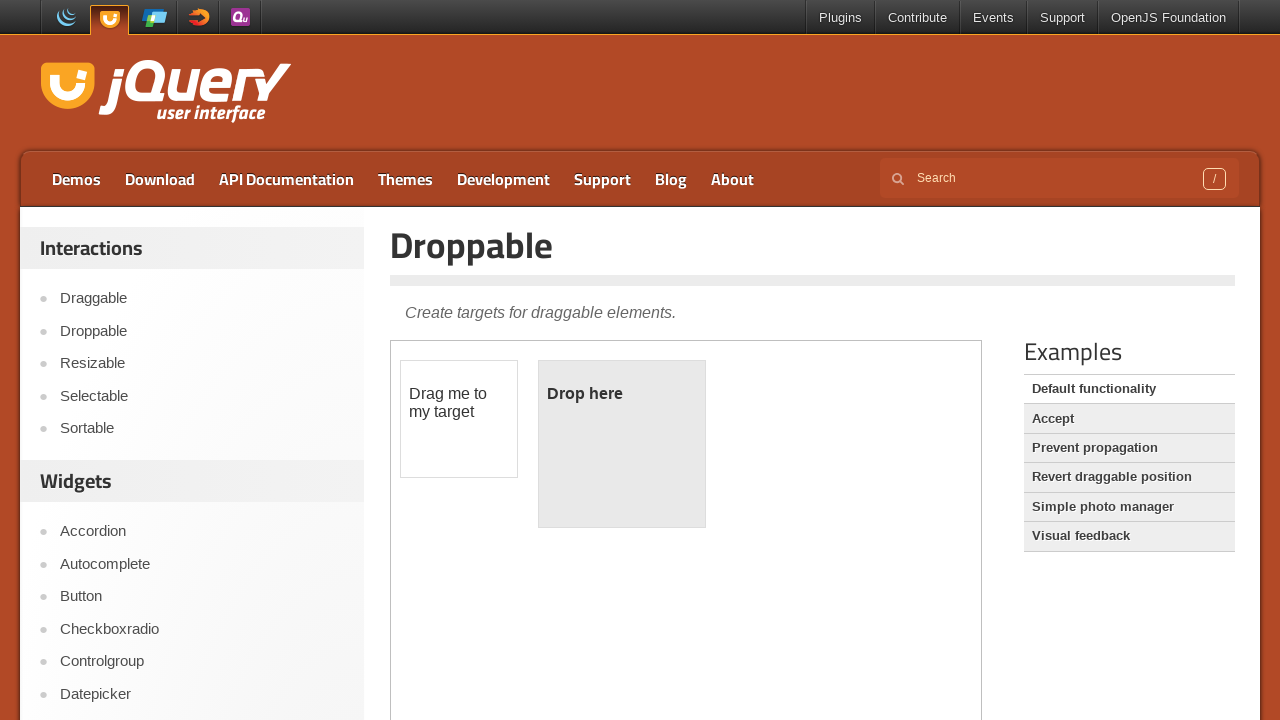

Located the draggable element with id 'draggable'
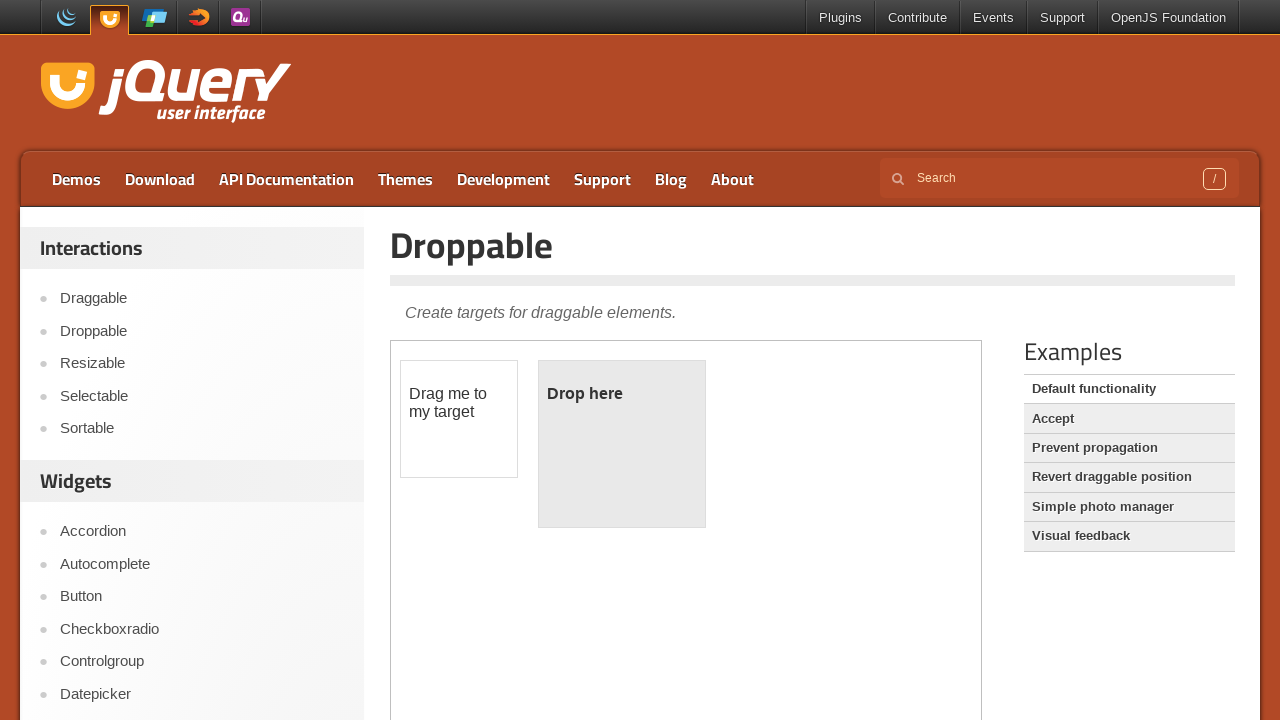

Located the drop target element with id 'droppable'
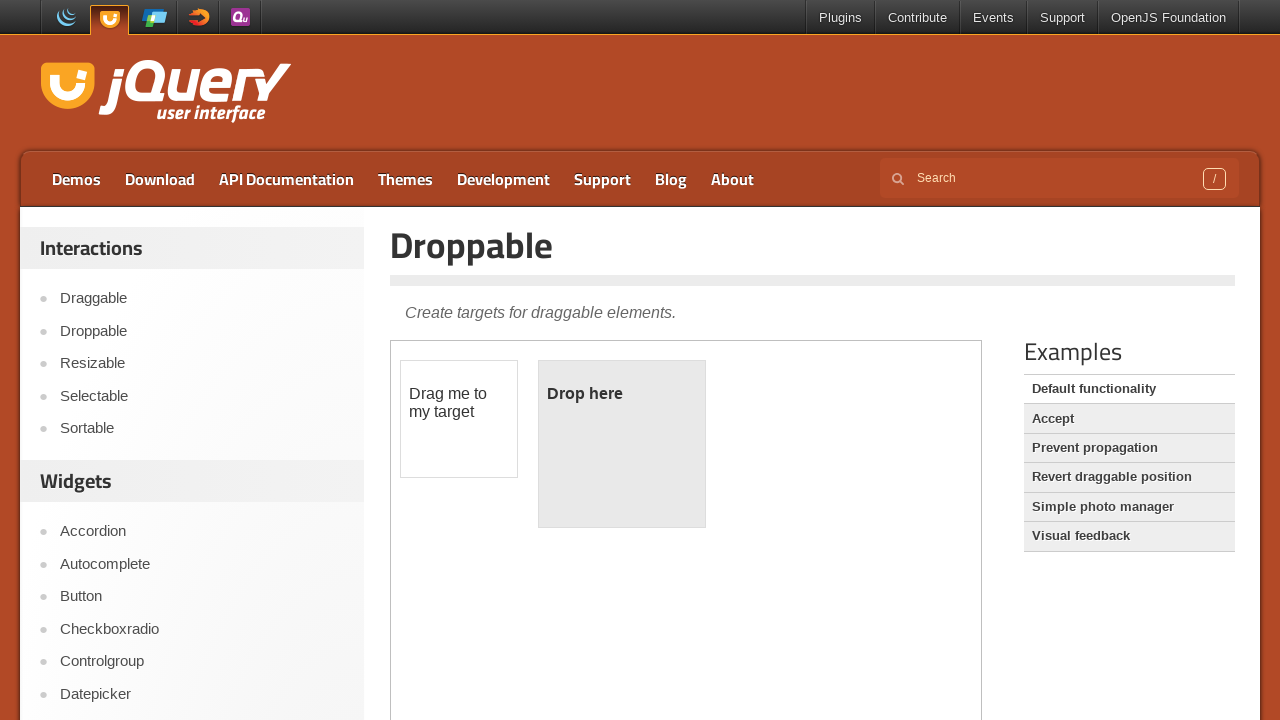

Dragged the draggable element onto the drop target zone at (622, 444)
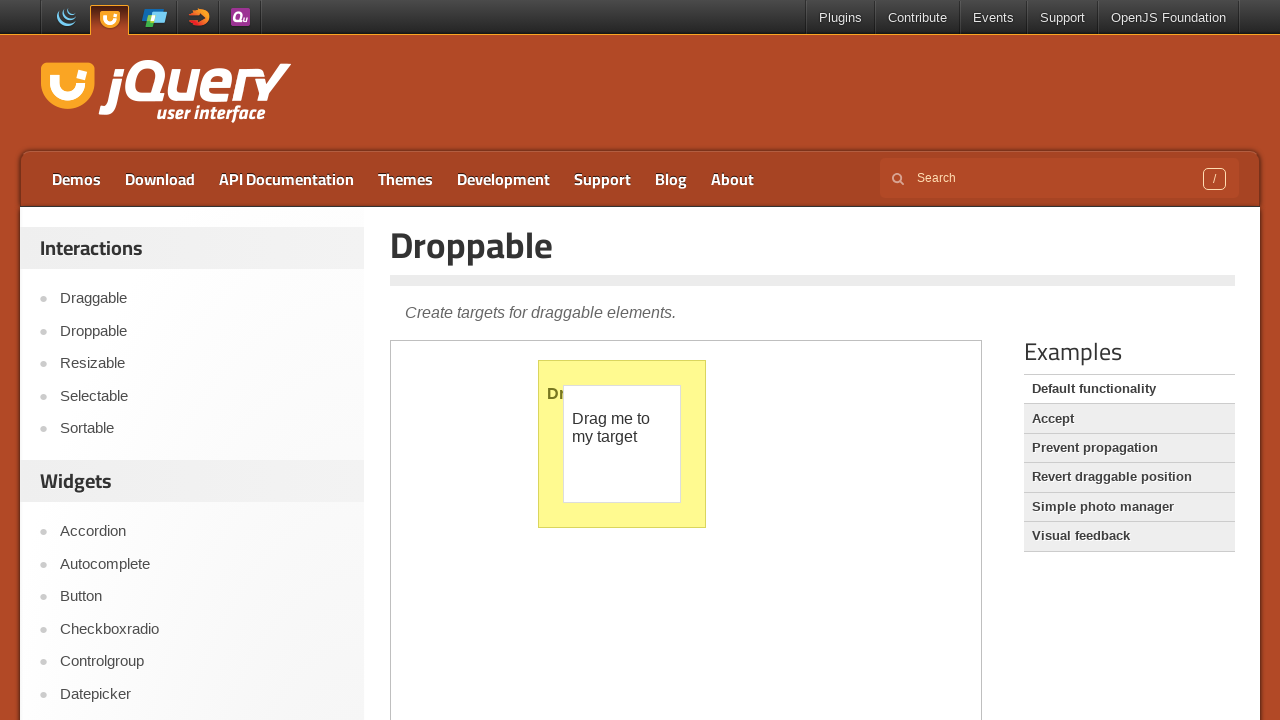

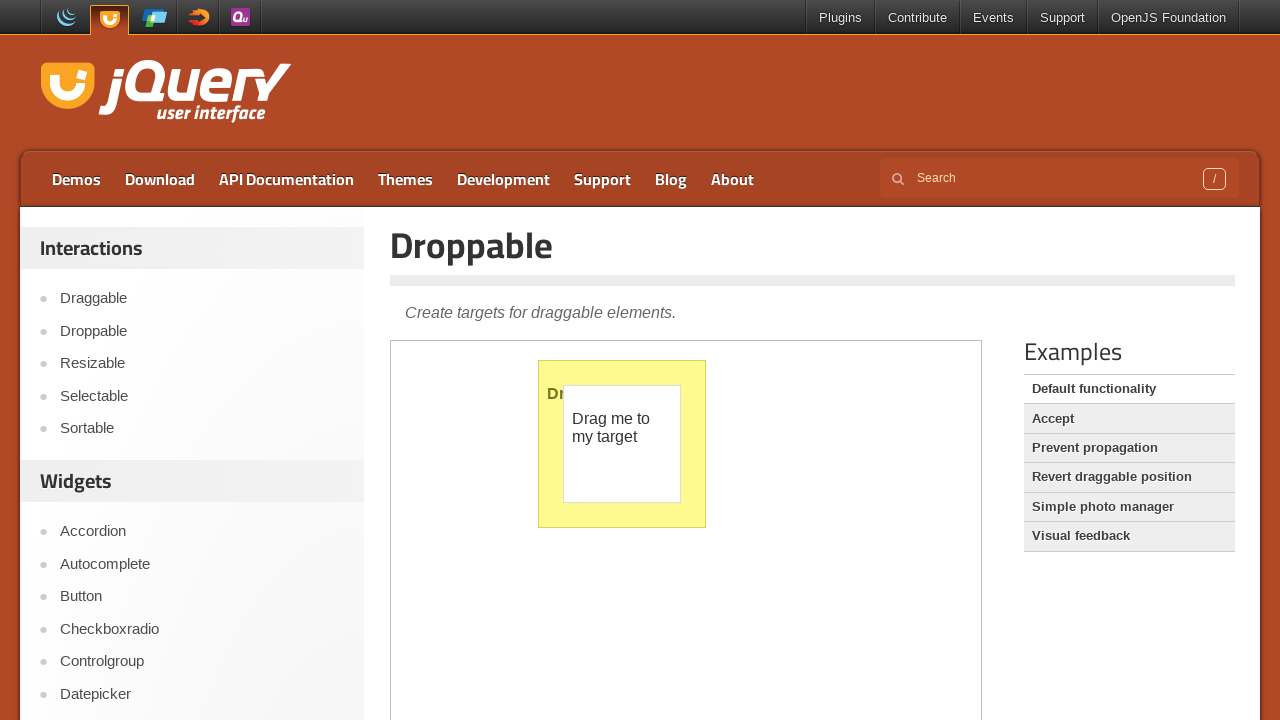